Tests that the currently applied filter is highlighted

Starting URL: https://demo.playwright.dev/todomvc

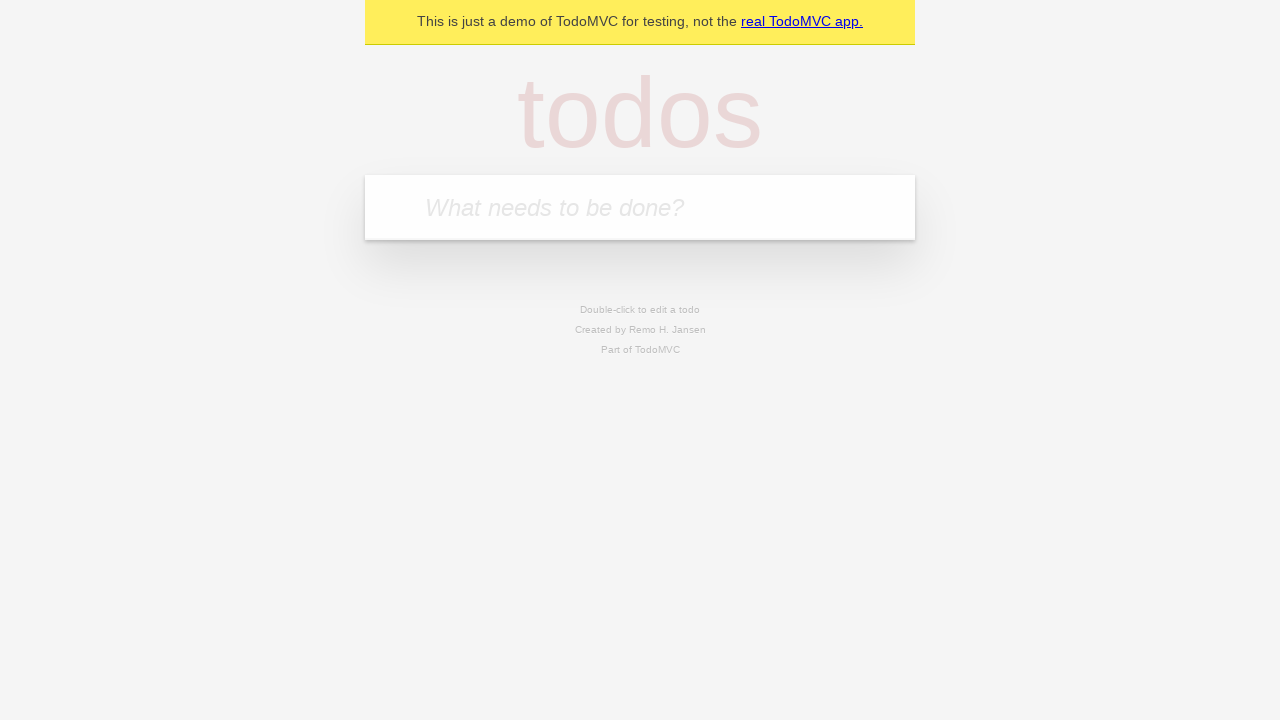

Filled todo input with 'buy some cheese' on internal:attr=[placeholder="What needs to be done?"i]
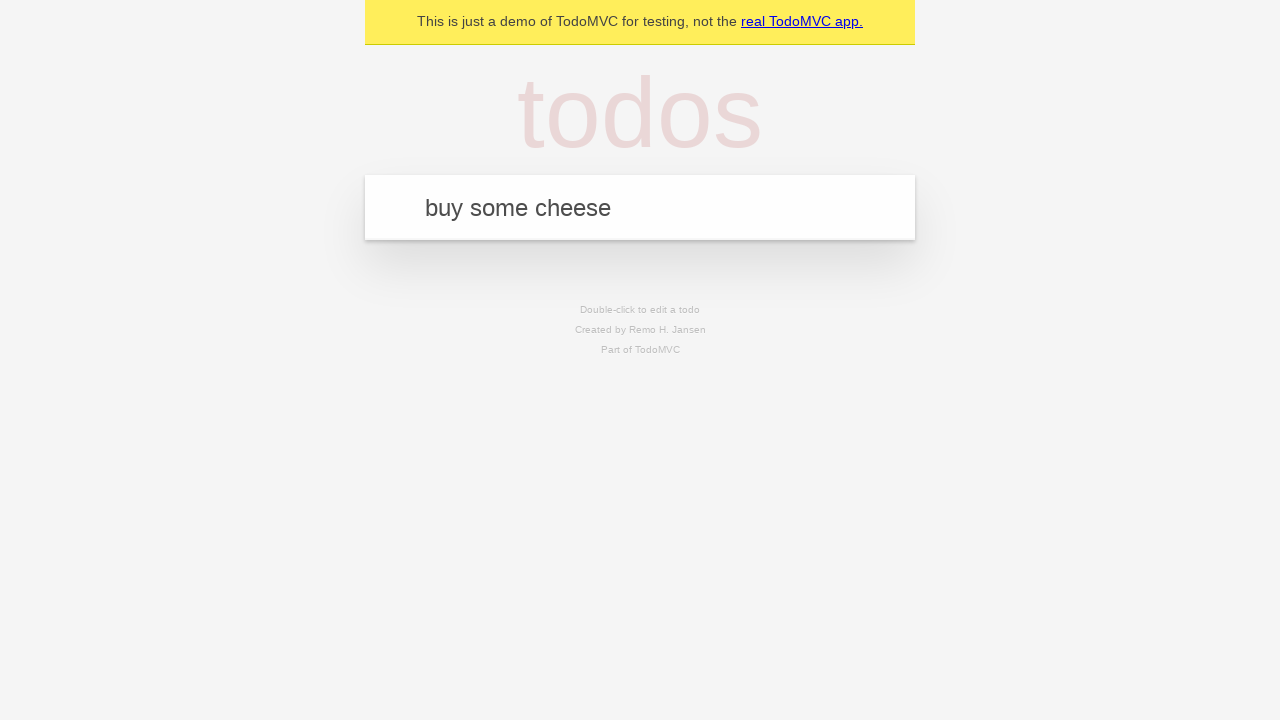

Pressed Enter to add first todo on internal:attr=[placeholder="What needs to be done?"i]
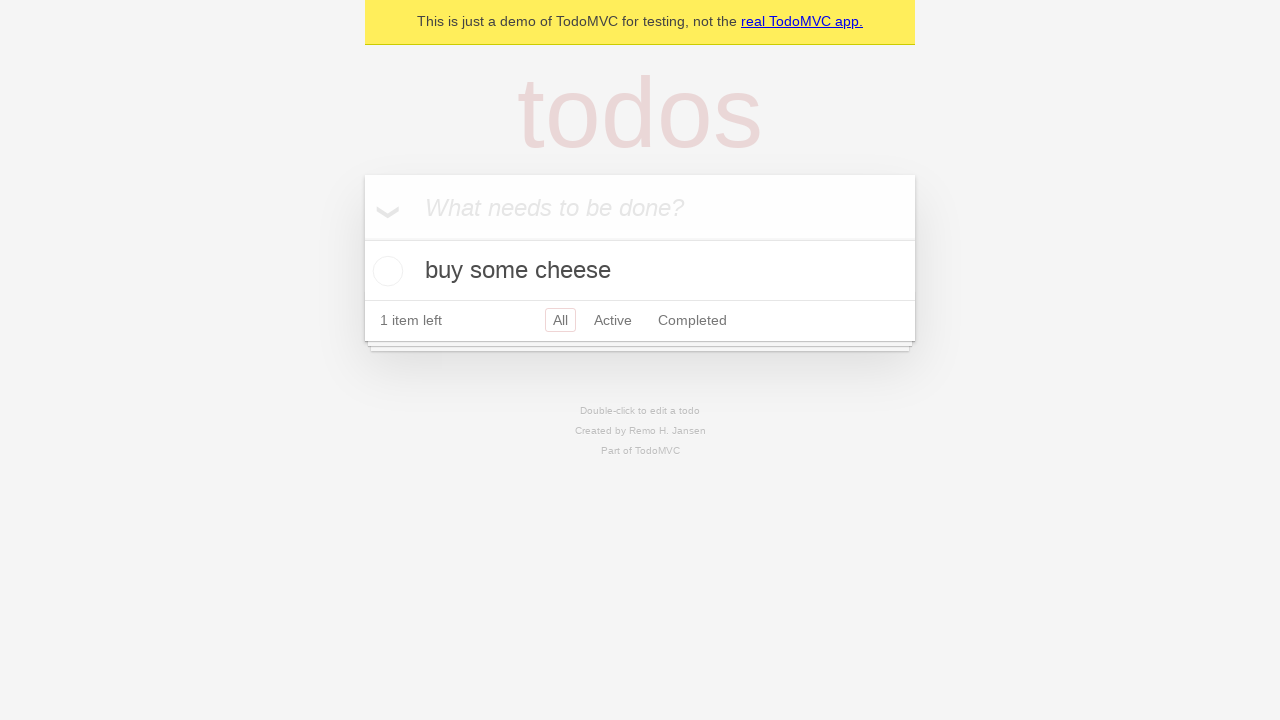

Filled todo input with 'feed the cat' on internal:attr=[placeholder="What needs to be done?"i]
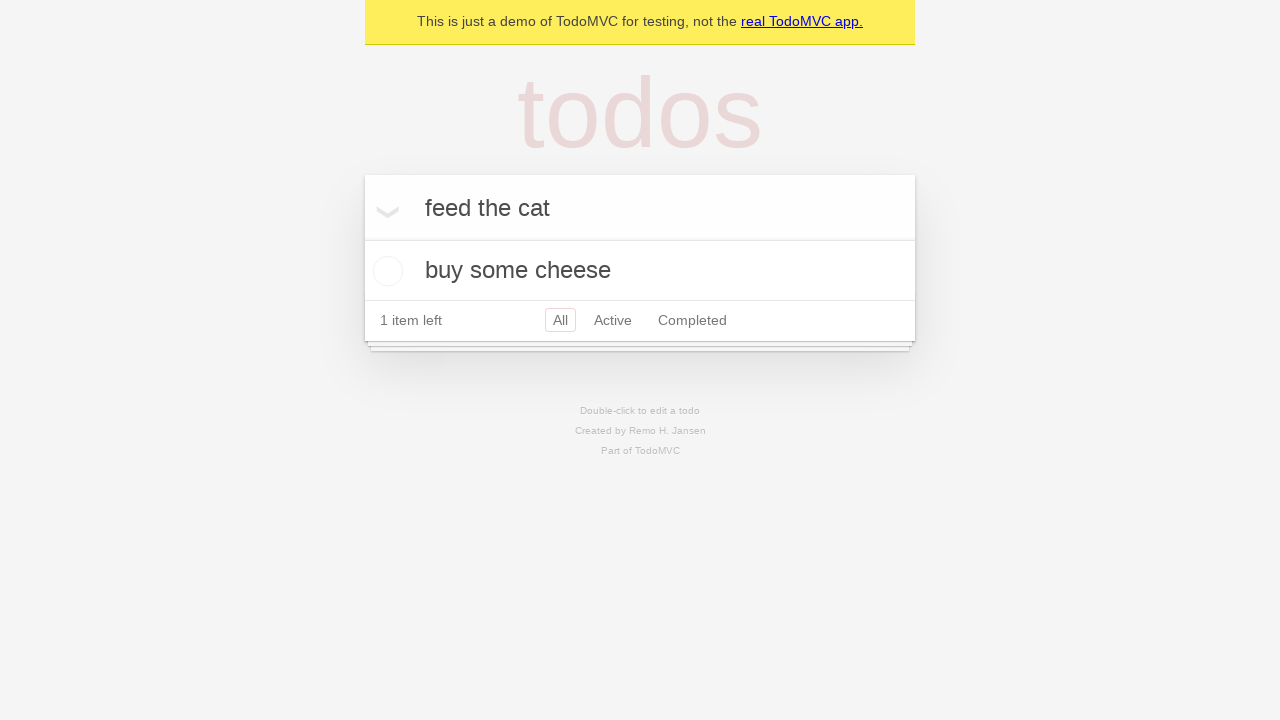

Pressed Enter to add second todo on internal:attr=[placeholder="What needs to be done?"i]
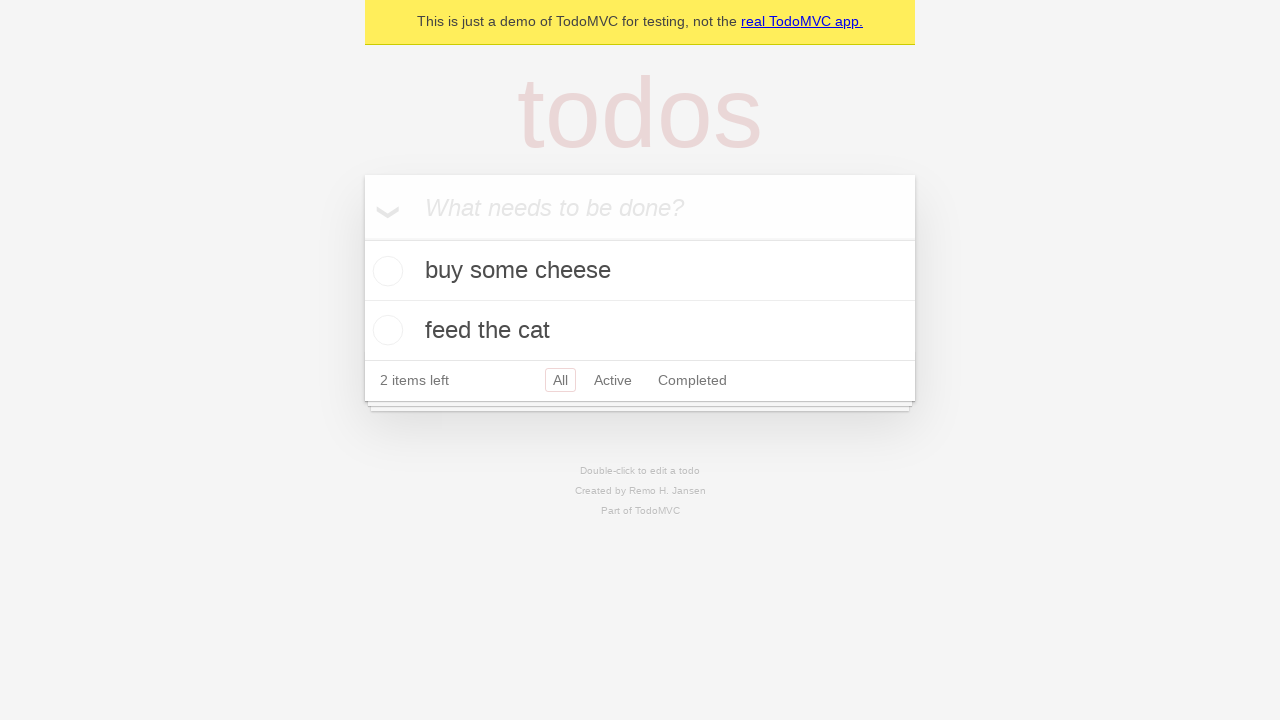

Filled todo input with 'book a doctors appointment' on internal:attr=[placeholder="What needs to be done?"i]
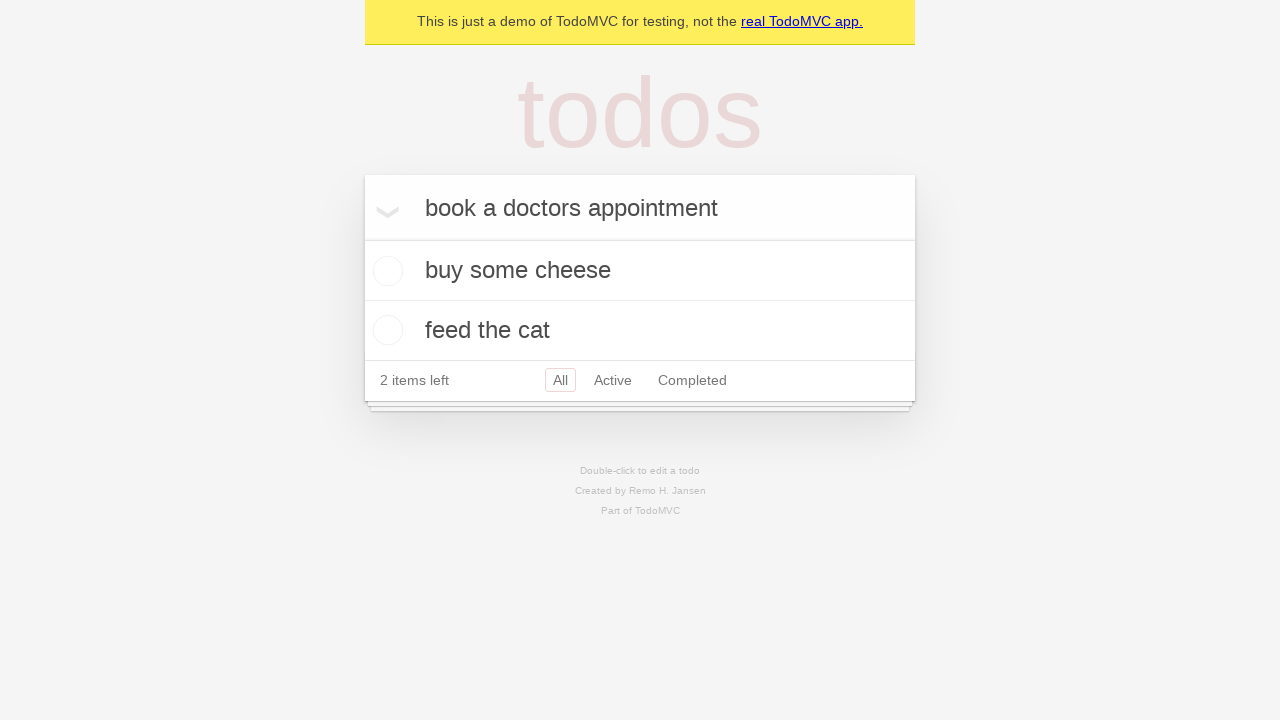

Pressed Enter to add third todo on internal:attr=[placeholder="What needs to be done?"i]
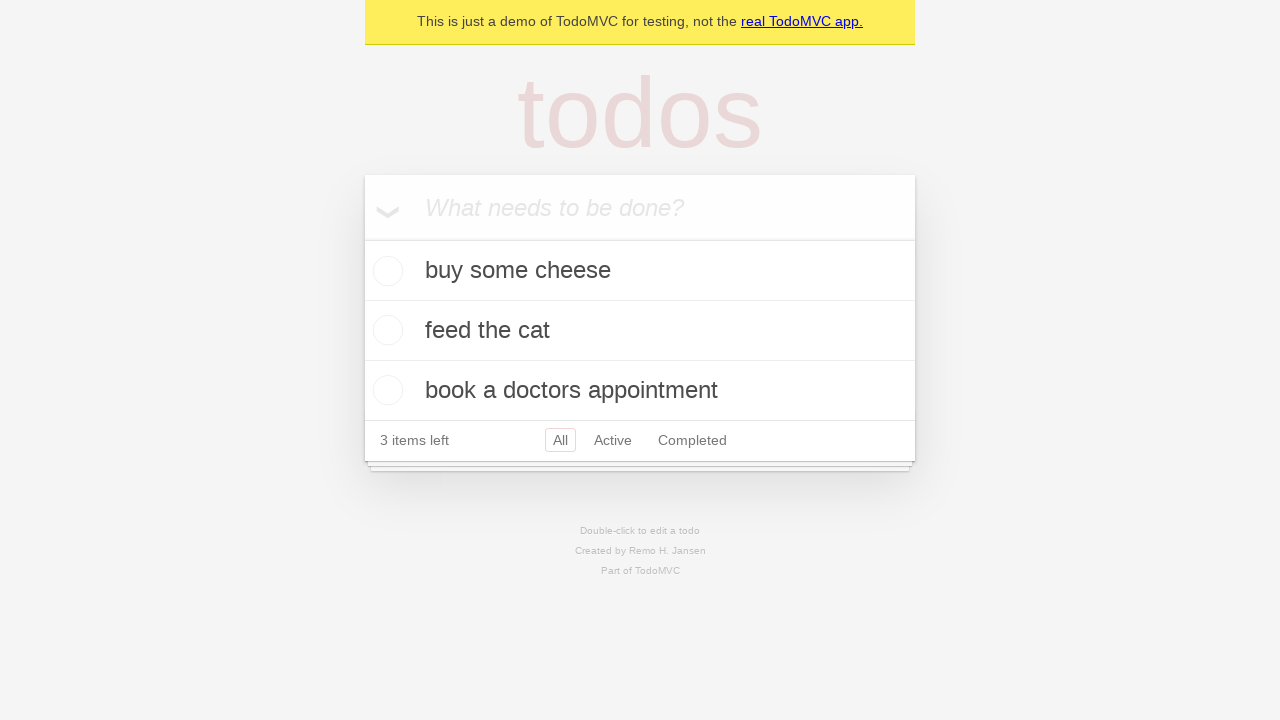

Clicked Active filter at (613, 440) on internal:role=link[name="Active"i]
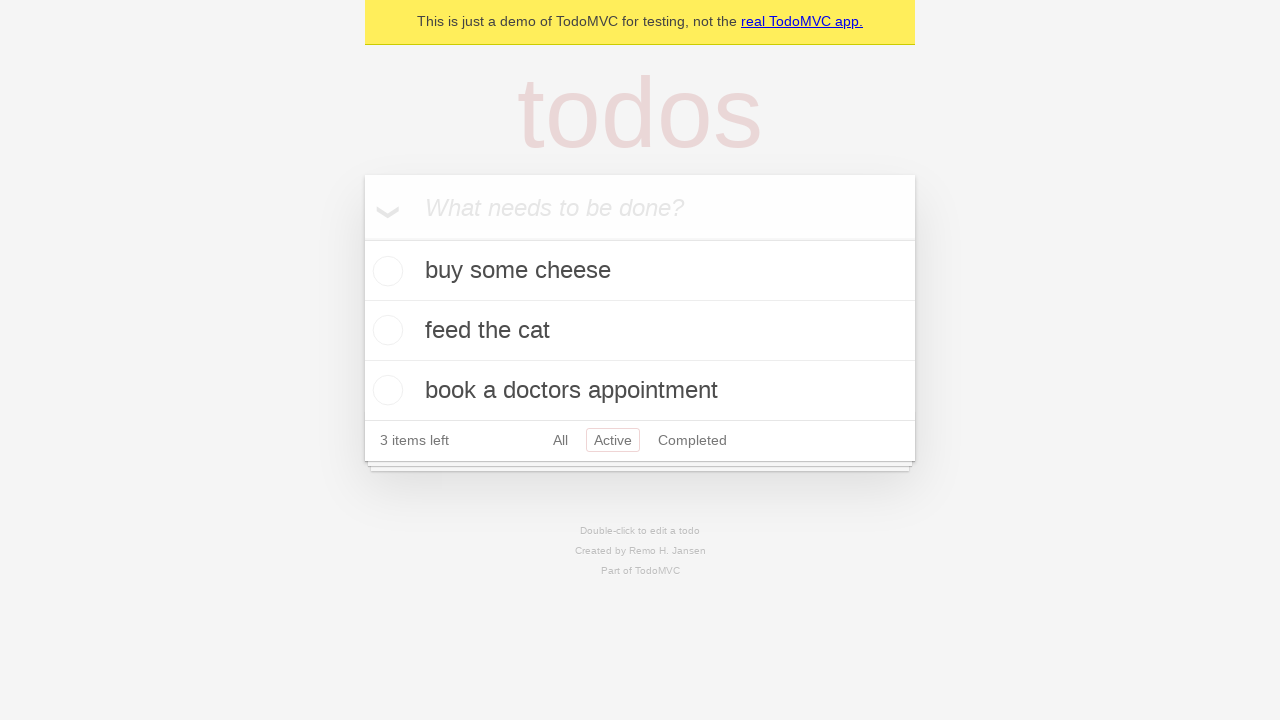

Clicked Completed filter to verify it is now highlighted as the currently applied filter at (692, 440) on internal:role=link[name="Completed"i]
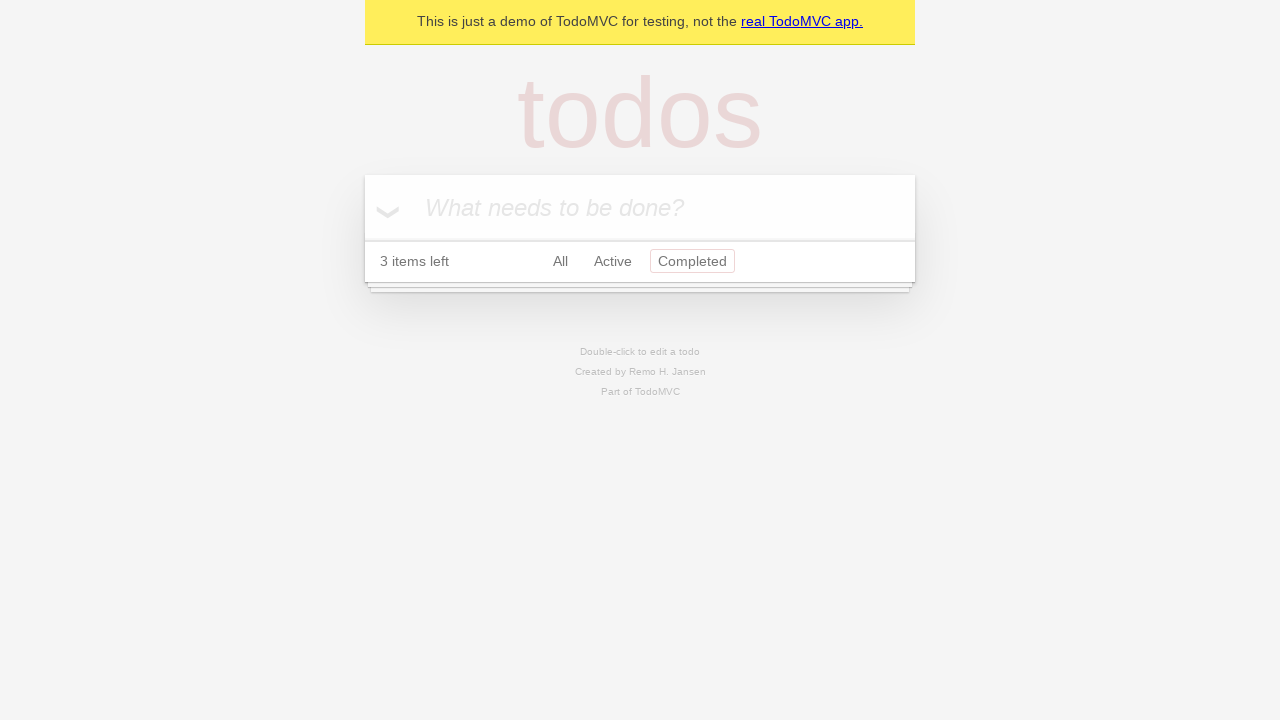

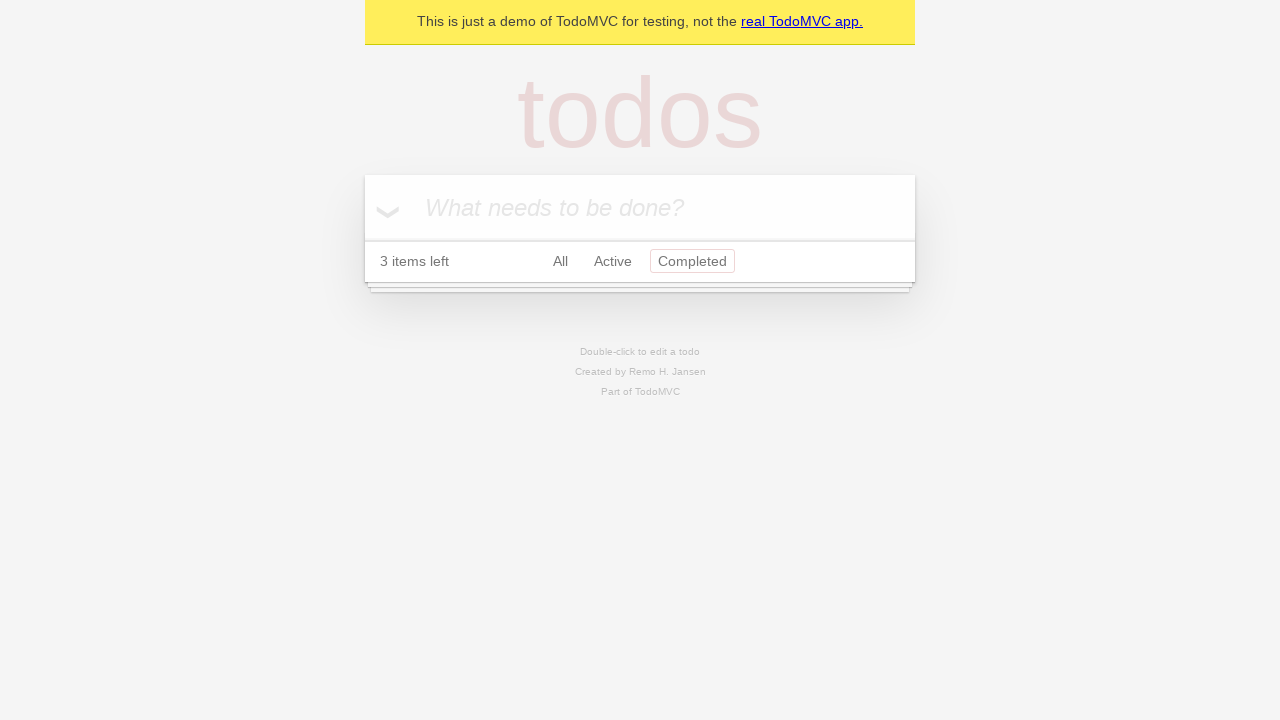